Tests navigation back to the catalog view by first going to "My books" and then clicking the "Katalog" button to verify the catalog content is displayed.

Starting URL: https://tap-ht24-testverktyg.github.io/exam-template/

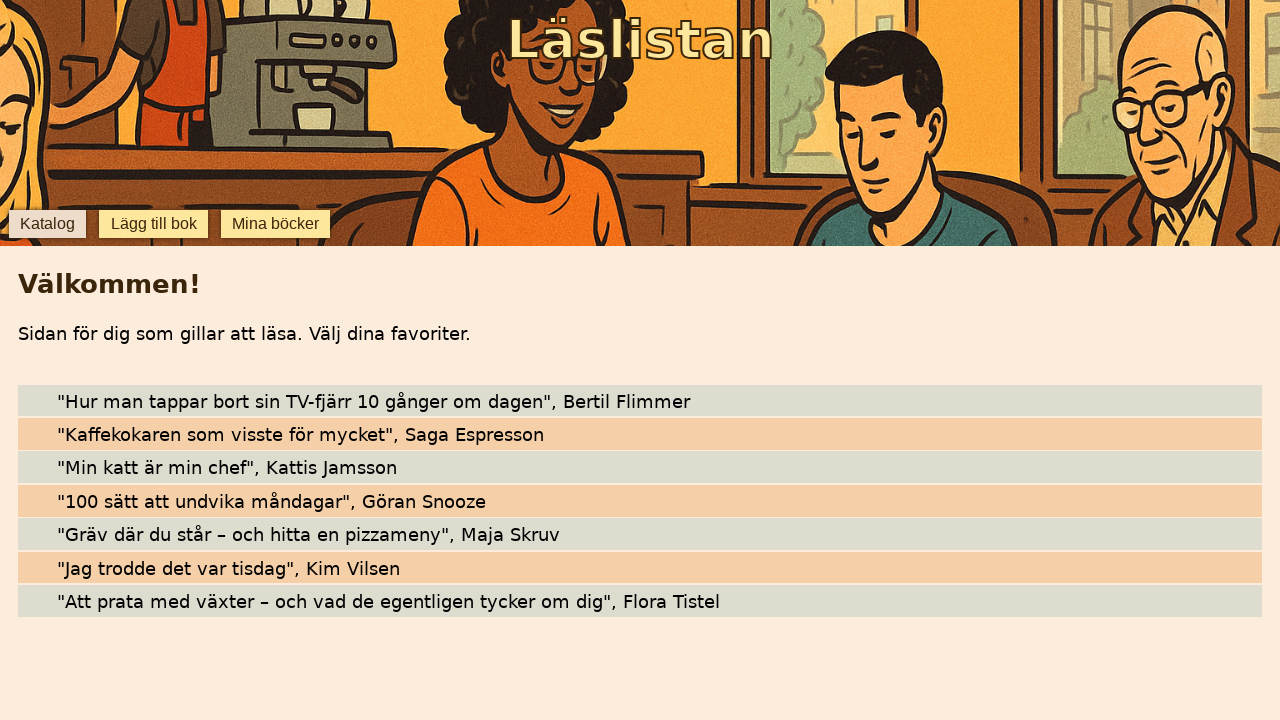

Navigated to the application home page
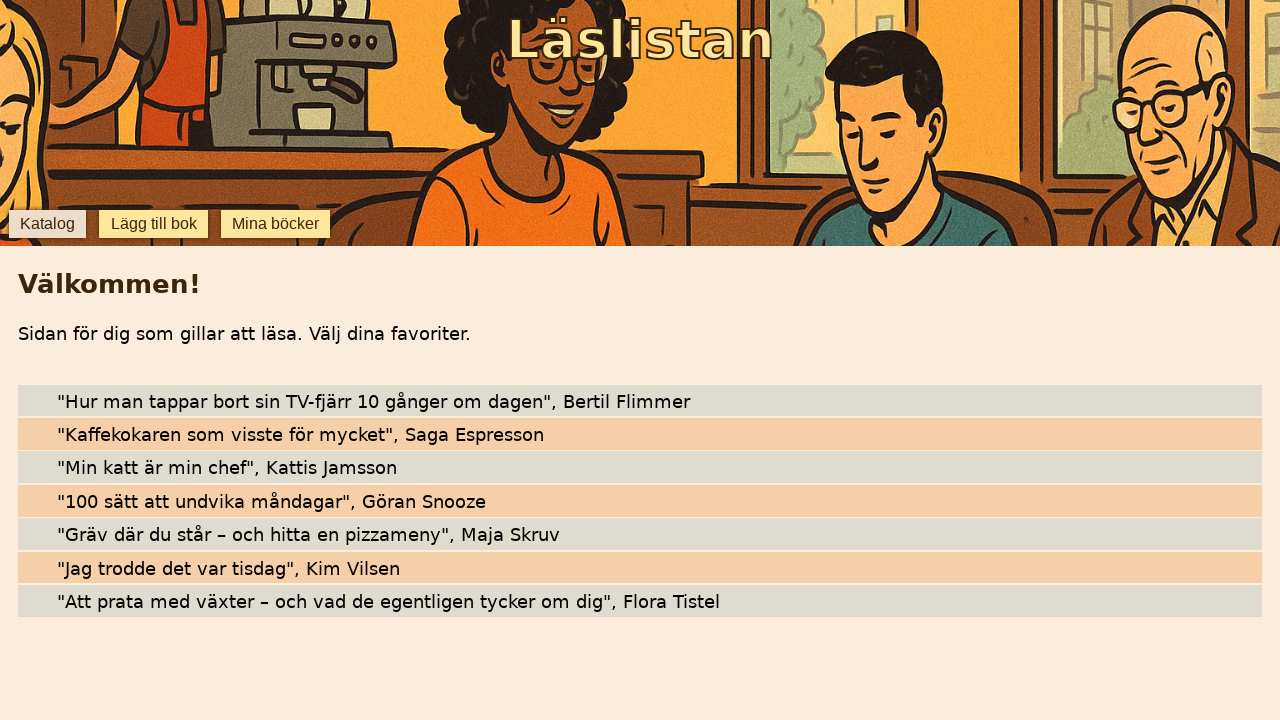

Clicked 'Mina böcker' button to navigate to my books view at (276, 224) on internal:role=button[name="Mina böcker"i]
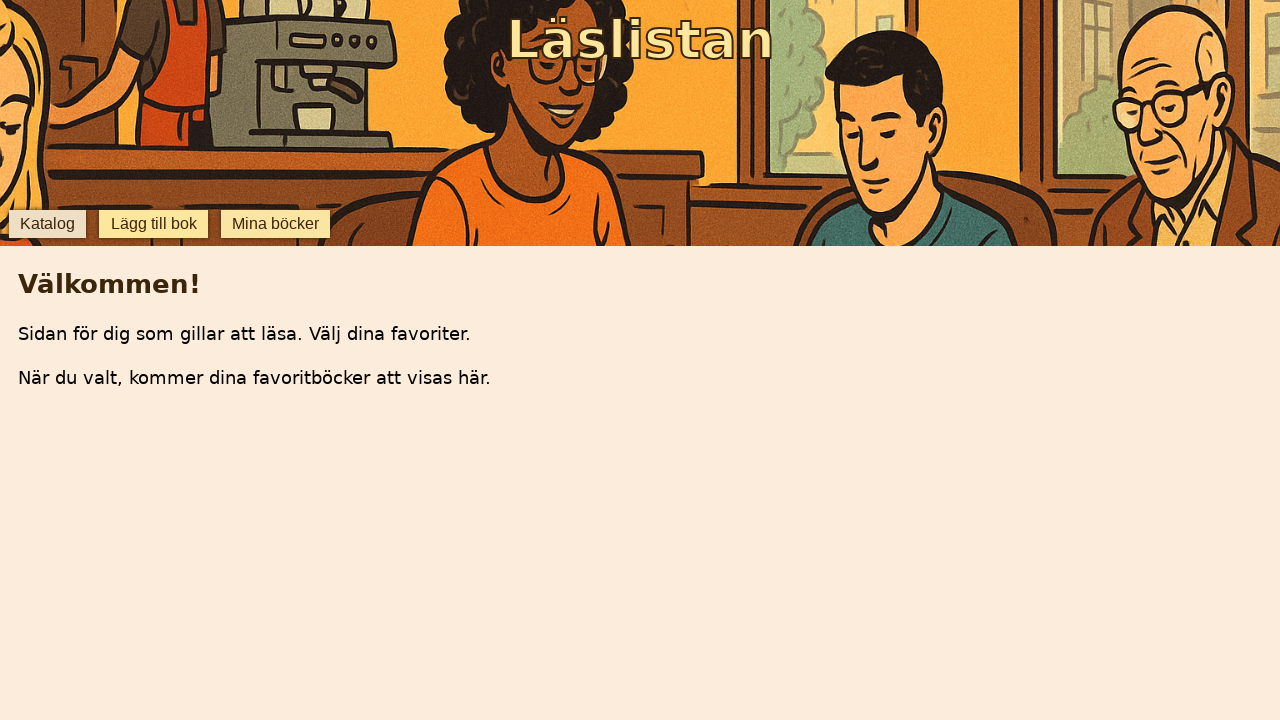

Clicked 'Katalog' button to navigate back to catalog view at (47, 224) on internal:role=button[name="Katalog"i]
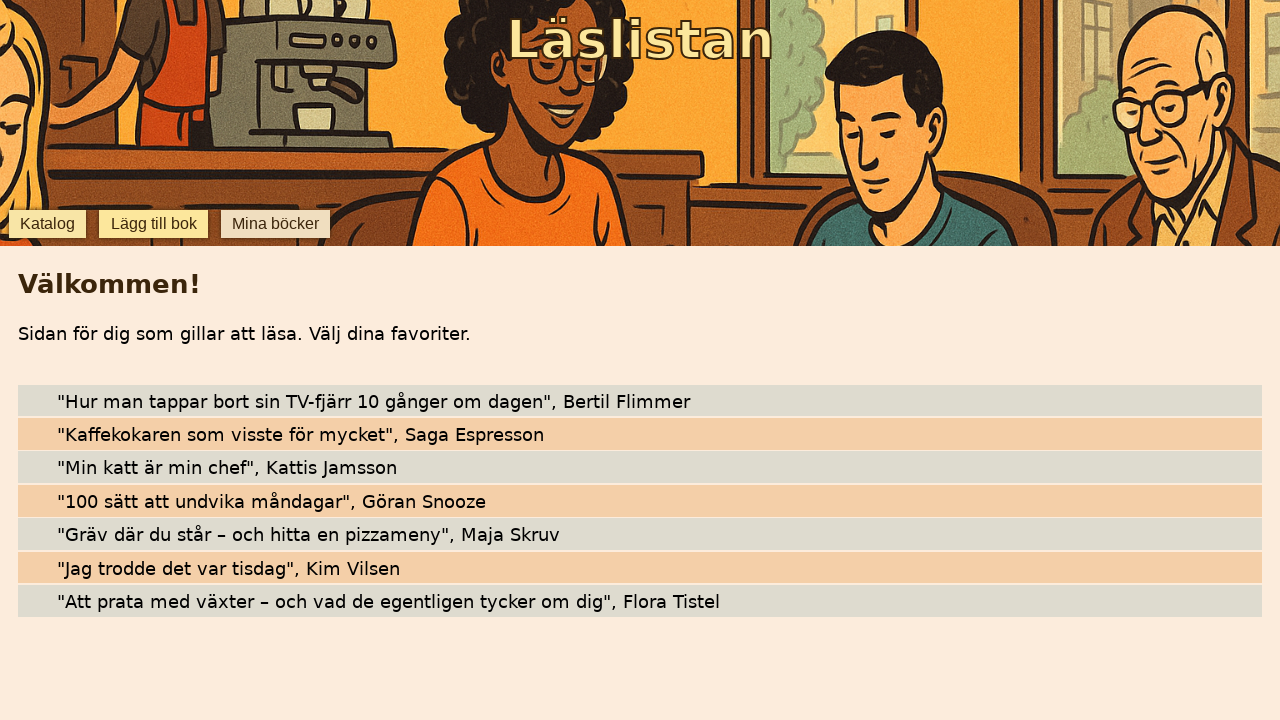

Verified that catalog content is displayed with expected text 'katt'
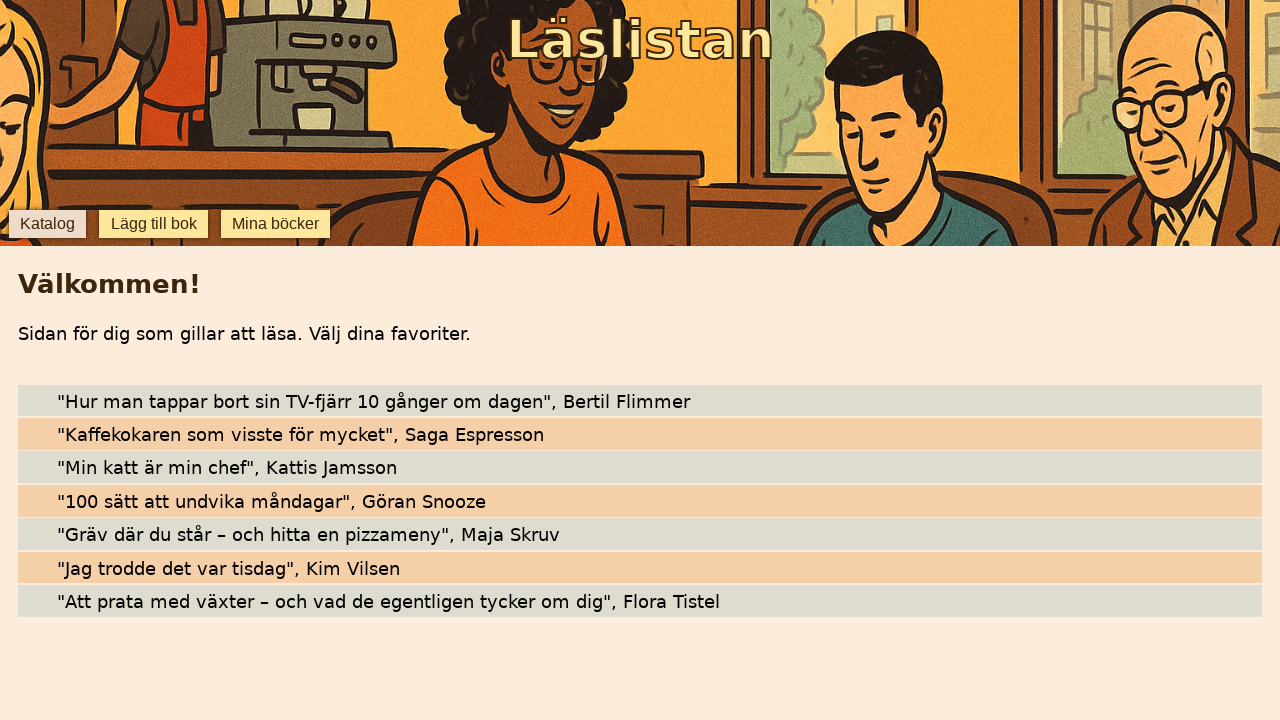

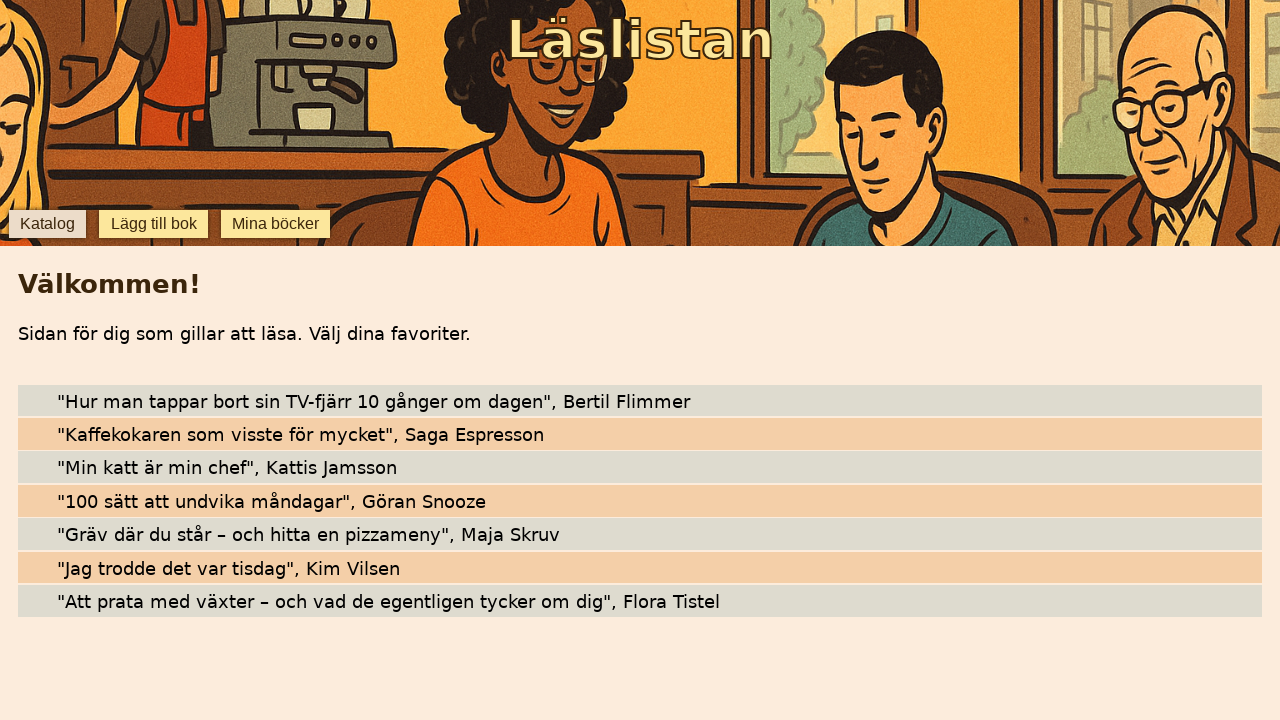